Tests filling out a form with dynamically-attributed fields on a Selenium training page, demonstrating how to locate elements with dynamic class names using XPath contains() and following-sibling selectors.

Starting URL: https://v1.training-support.net/selenium/dynamic-attributes

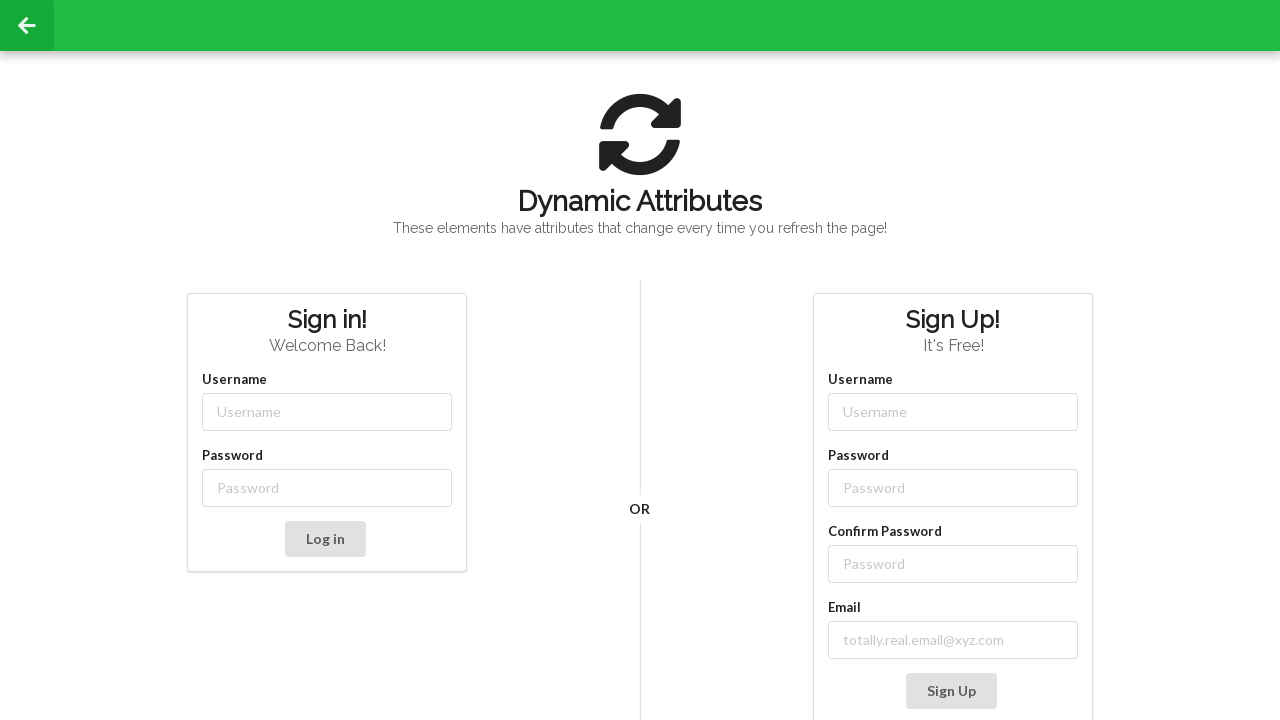

Filled username field with 'Deku' using dynamic class selector on input[class*='-username']
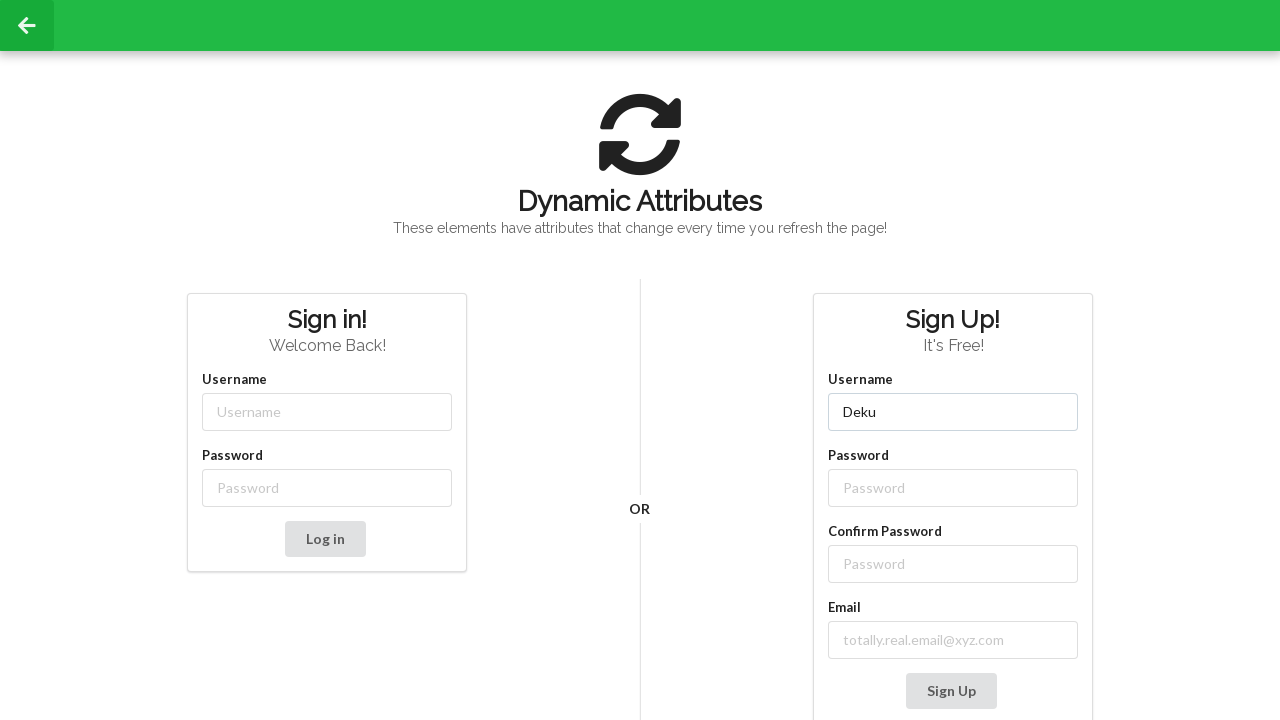

Filled password field with 'PlusUltra!' using dynamic class selector on input[class*='-password']
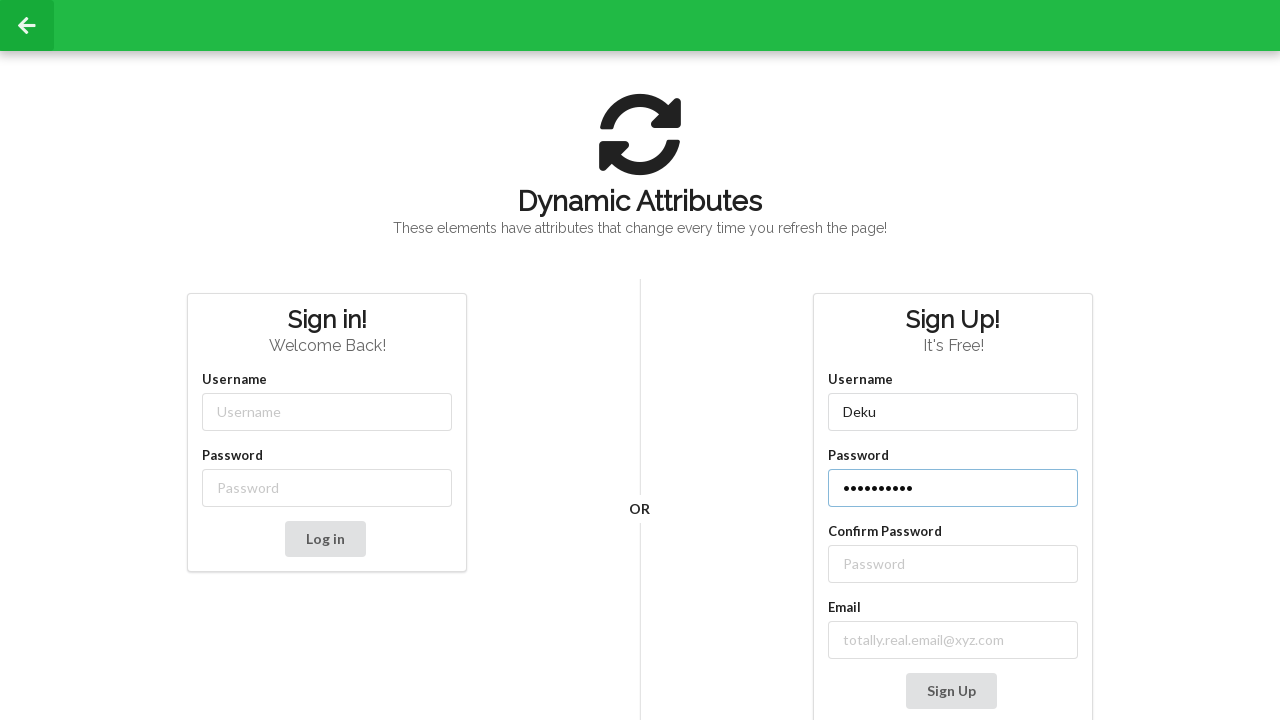

Filled confirm password field using XPath following-sibling selector on //label[contains(text(), 'Confirm Password')]//following::input
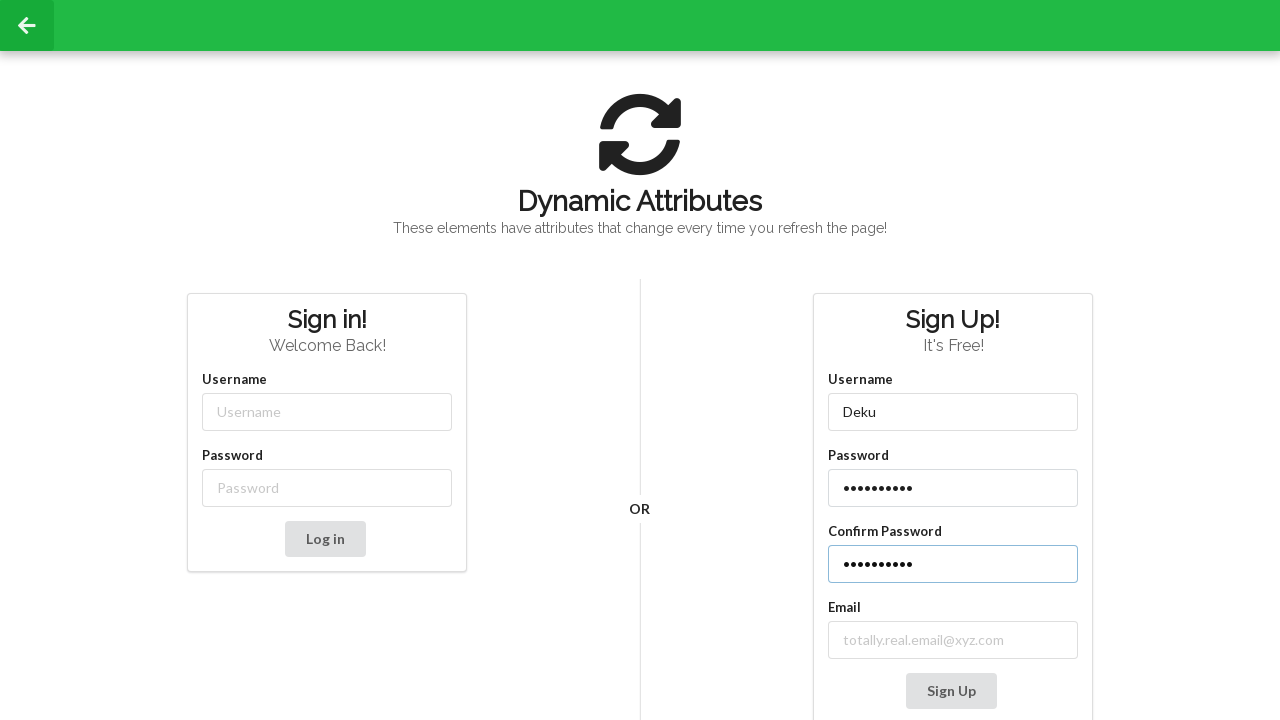

Filled email field with 'deku@ua.edu' using dynamic class selector on input[class*='email-']
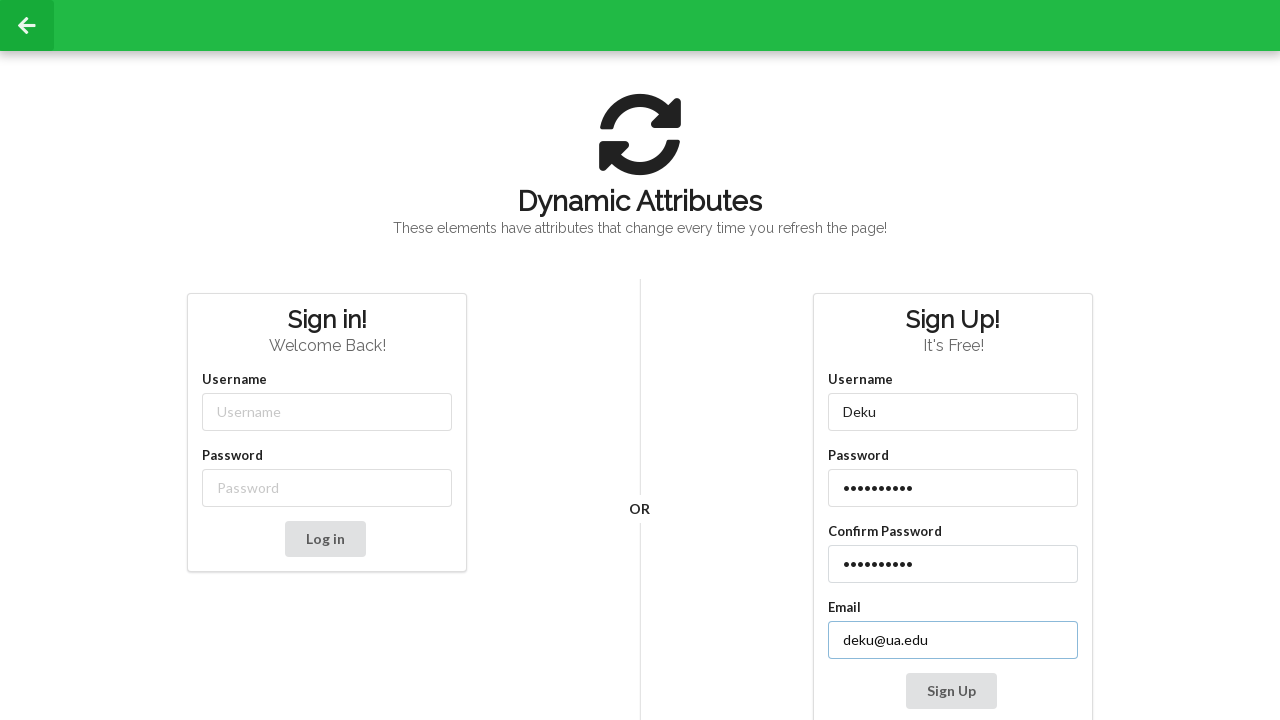

Clicked the Sign Up button to submit the form at (951, 691) on button:text('Sign Up')
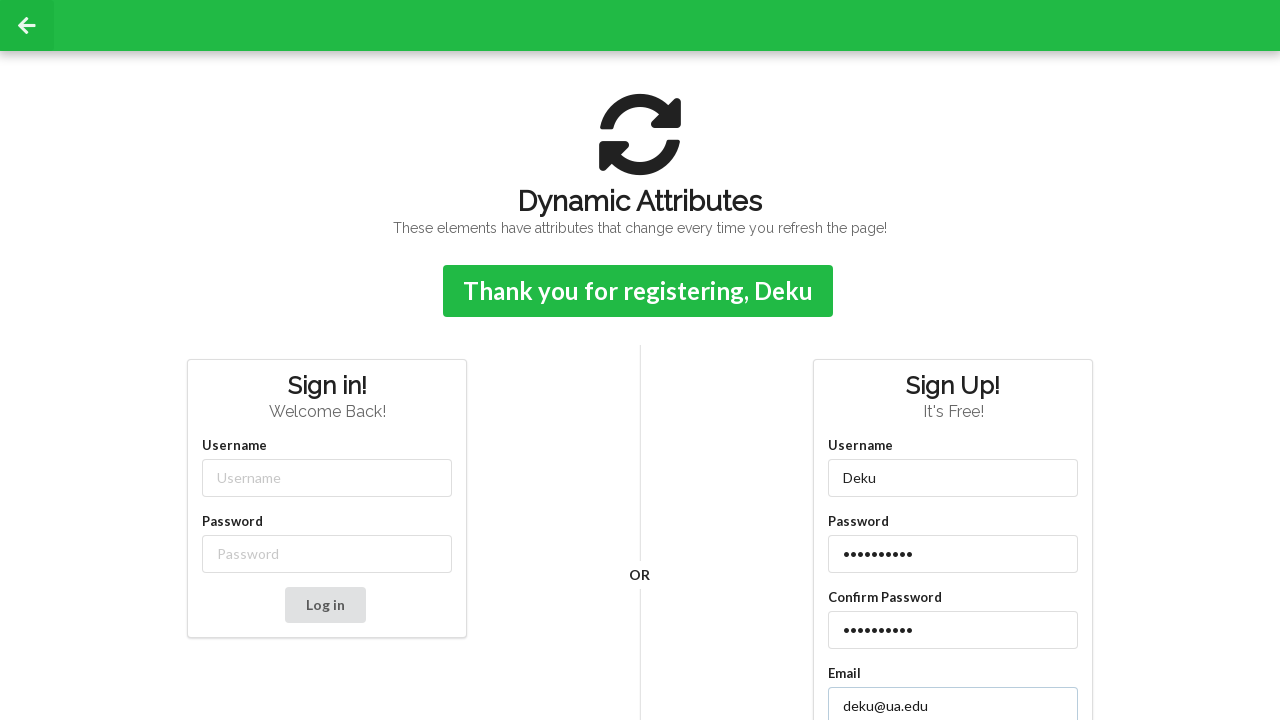

Form submission confirmed - success message appeared
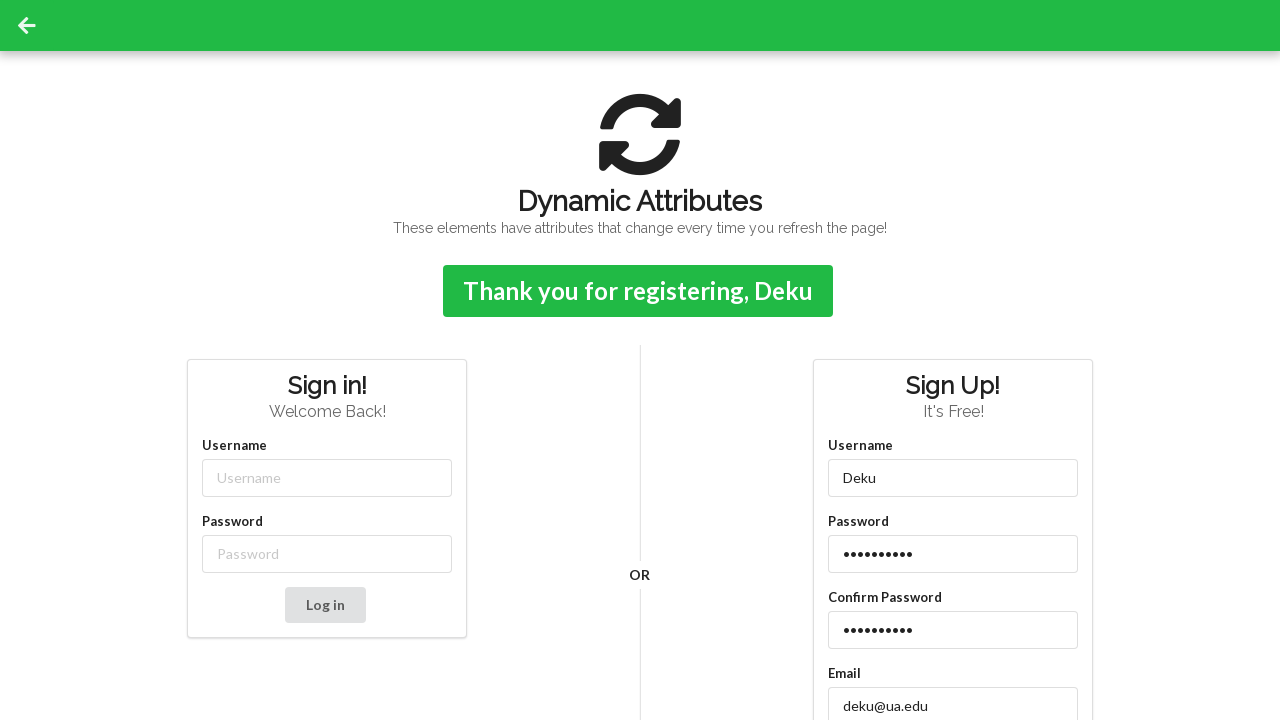

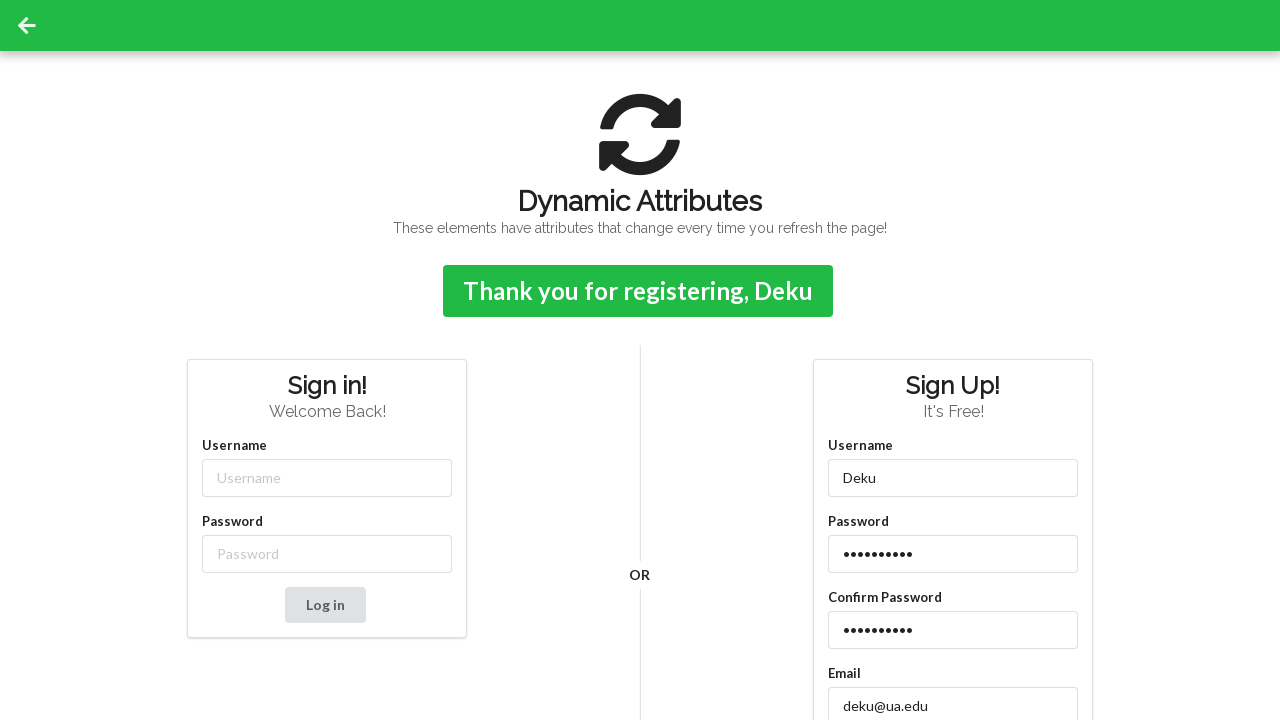